Tests a product page by navigating to a lesson page and adding multiple products to cart with different click counts (double-click for product 1, triple-click for product 2, single click for product 3)

Starting URL: https://material.playwrightvn.com/

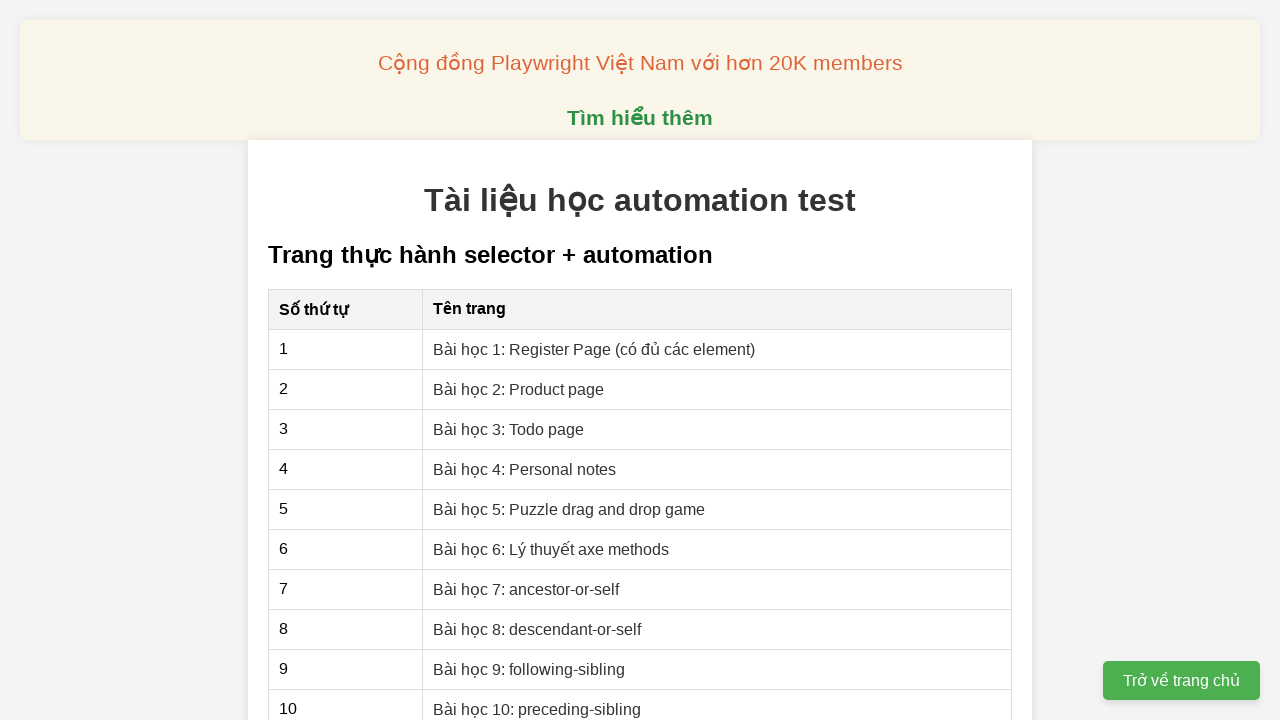

Clicked on lesson 2 link to navigate to product page at (519, 389) on xpath=//a[@href='02-xpath-product-page.html']
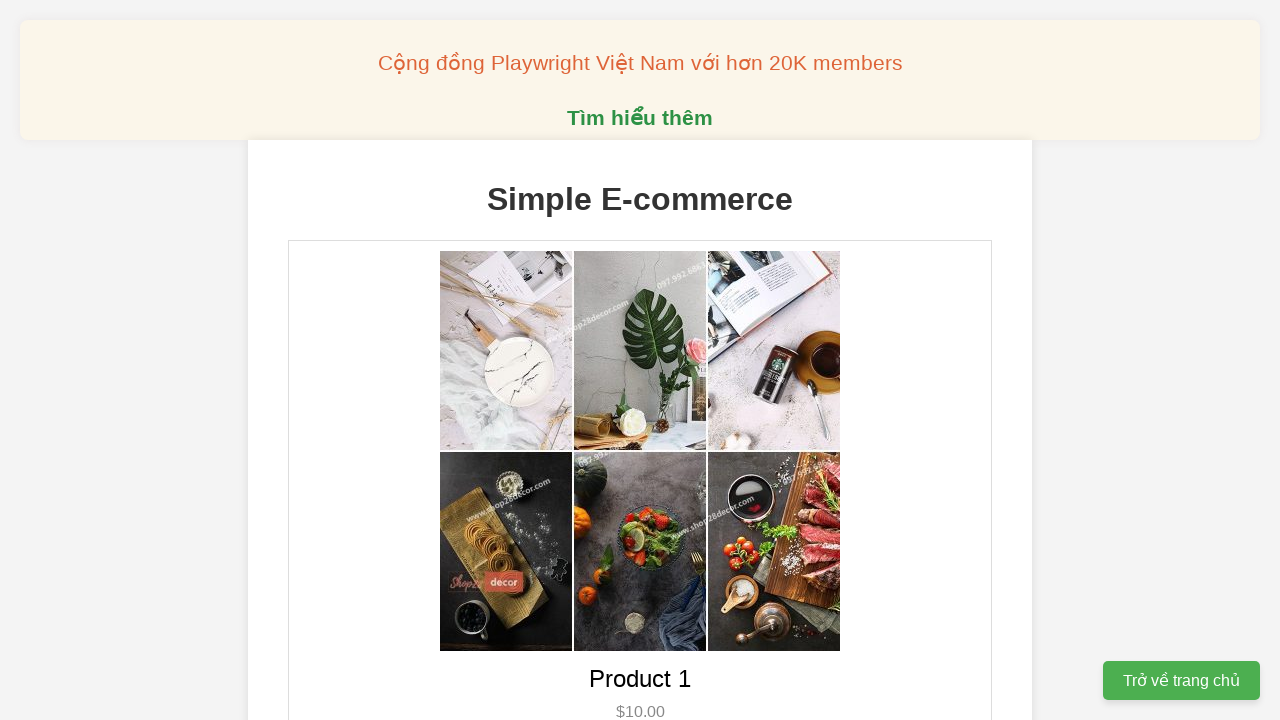

Double-clicked add to cart button for product 1 at (640, 360) on xpath=//button[@class='add-to-cart' and @data-product-id='1']
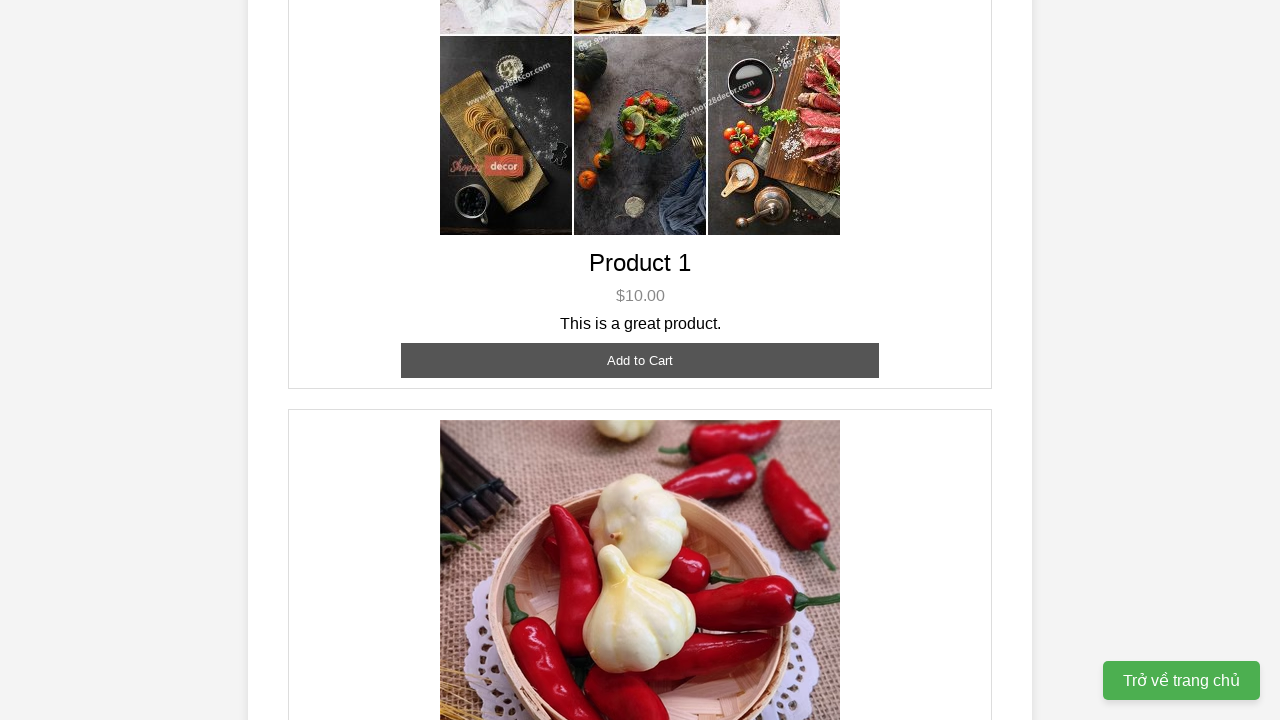

Clicked add to cart button for product 2 (click 1/3) at (640, 360) on xpath=//button[@class='add-to-cart' and @data-product-id='2']
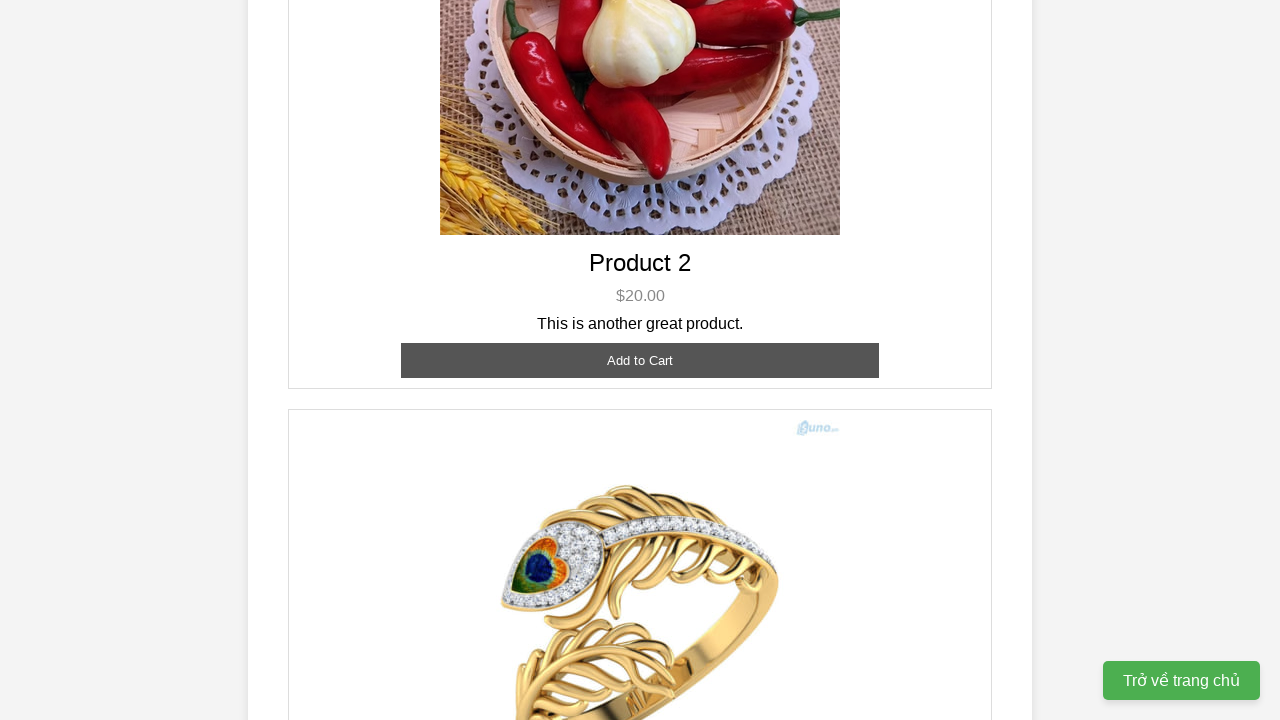

Clicked add to cart button for product 2 (click 2/3) at (640, 360) on xpath=//button[@class='add-to-cart' and @data-product-id='2']
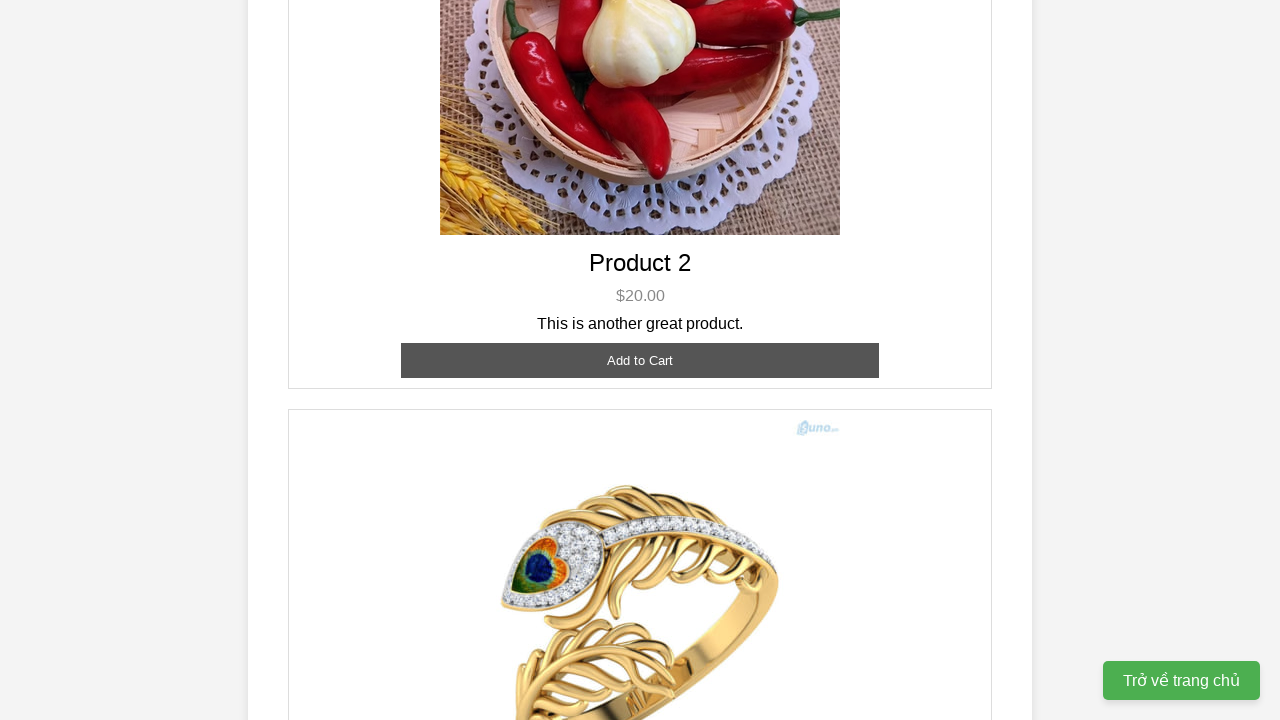

Clicked add to cart button for product 2 (click 3/3) at (640, 360) on xpath=//button[@class='add-to-cart' and @data-product-id='2']
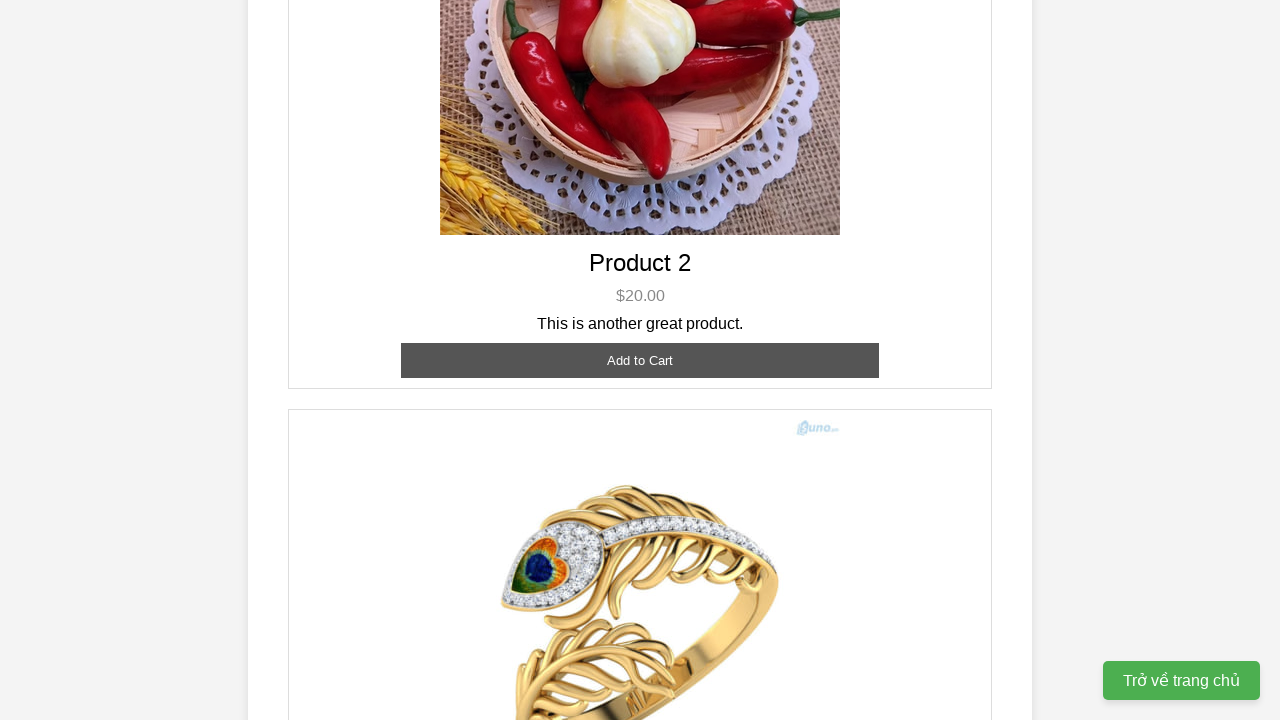

Clicked add to cart button for product 3 at (640, 388) on xpath=//button[@class='add-to-cart' and @data-product-id='3']
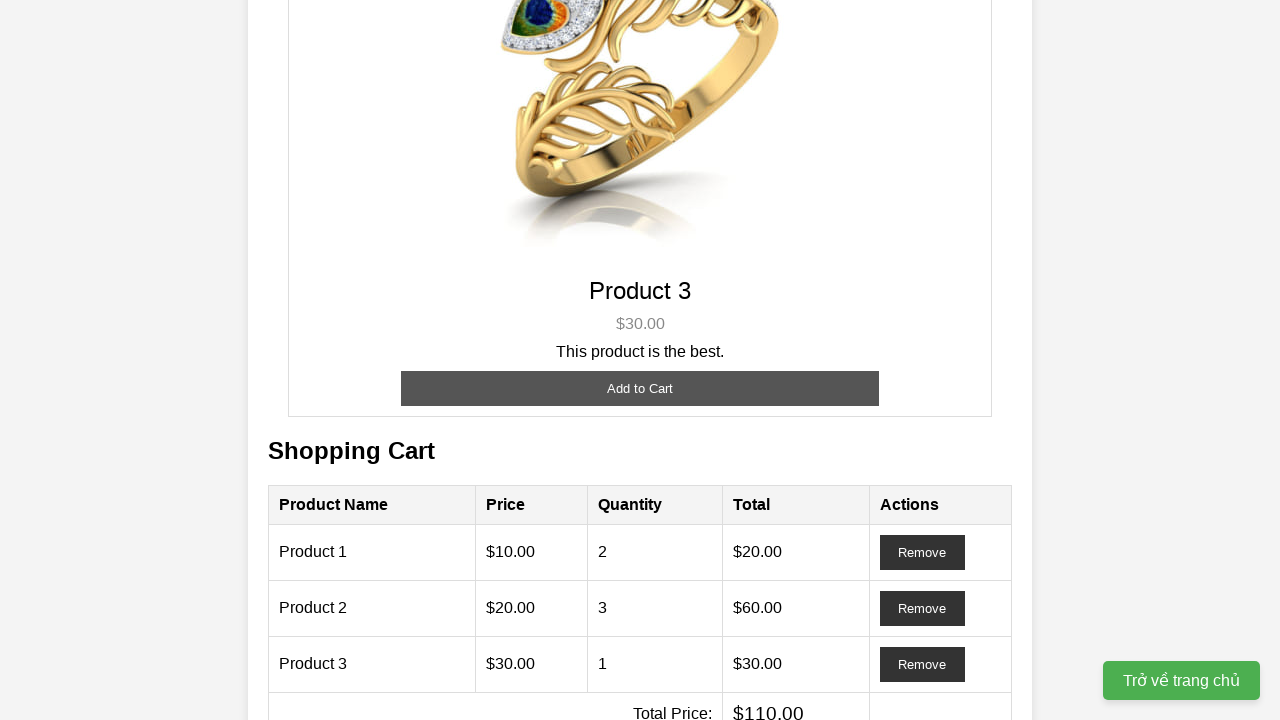

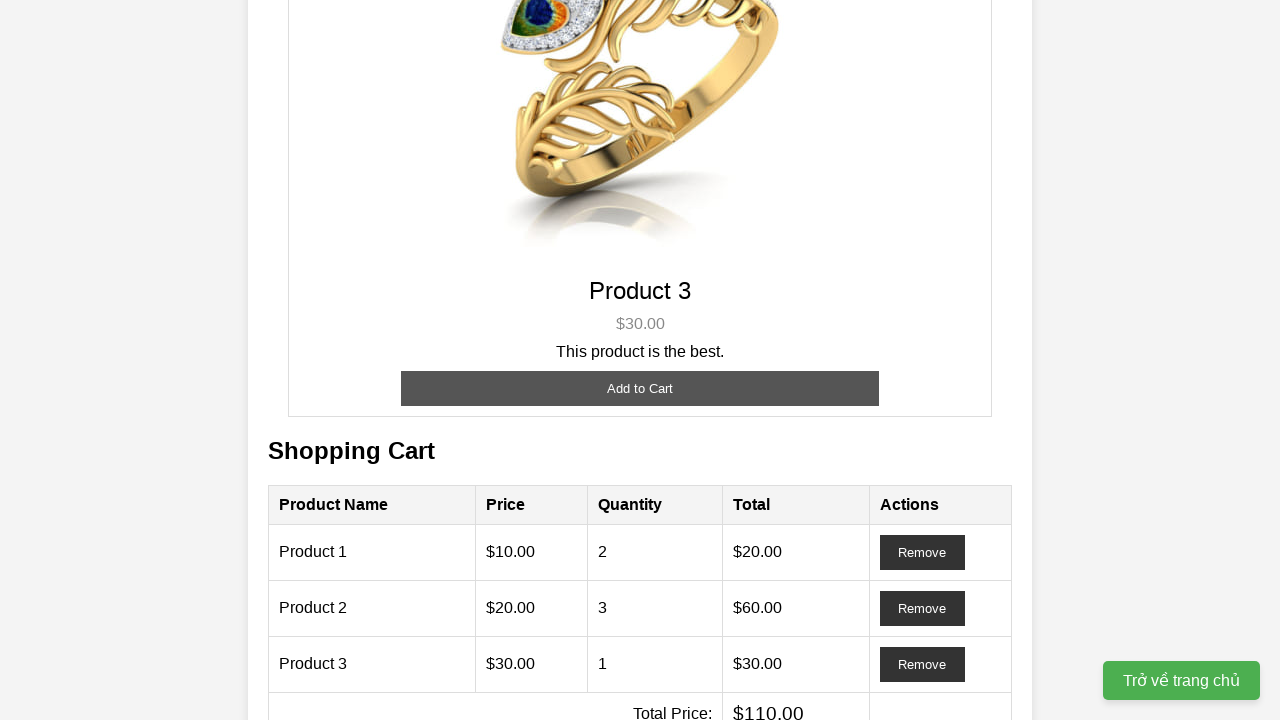